Tests handling of popup dialog closure by clicking buttons on the Class Attribute page and dismissing the dialog

Starting URL: http://uitestingplayground.com/

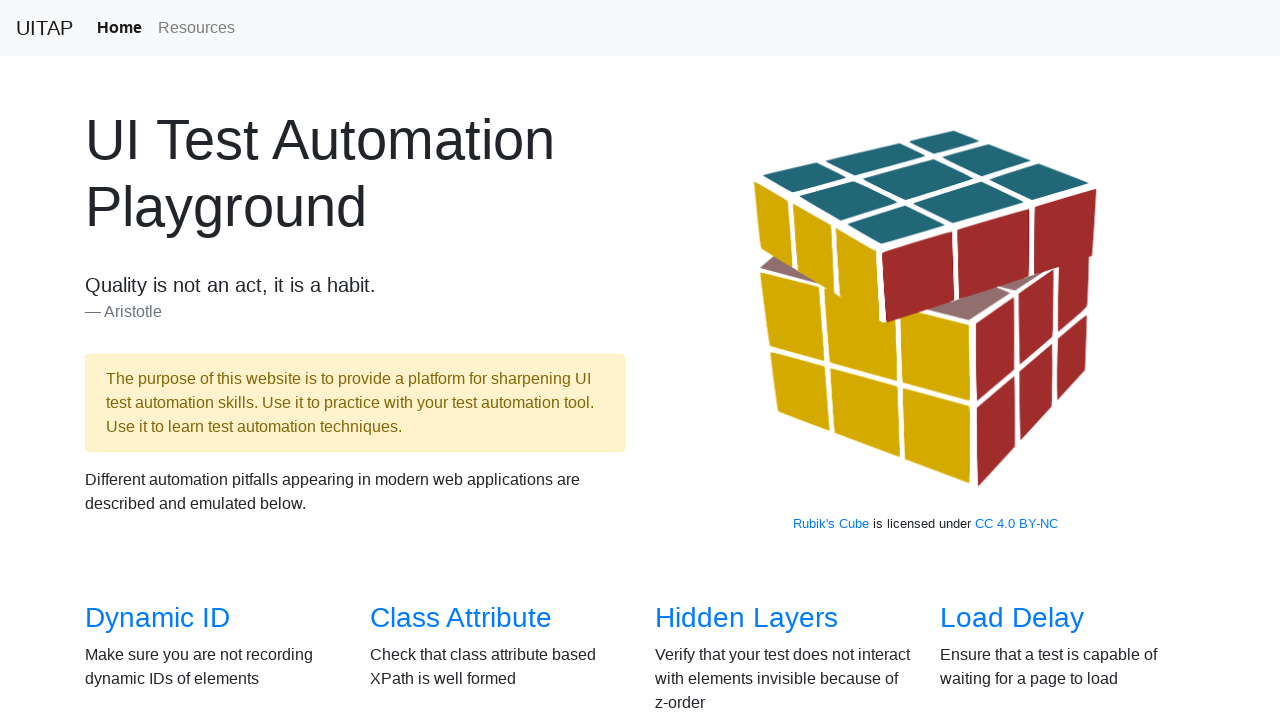

Clicked on Class Attribute link at (461, 618) on internal:role=link[name="Class Attribute"i]
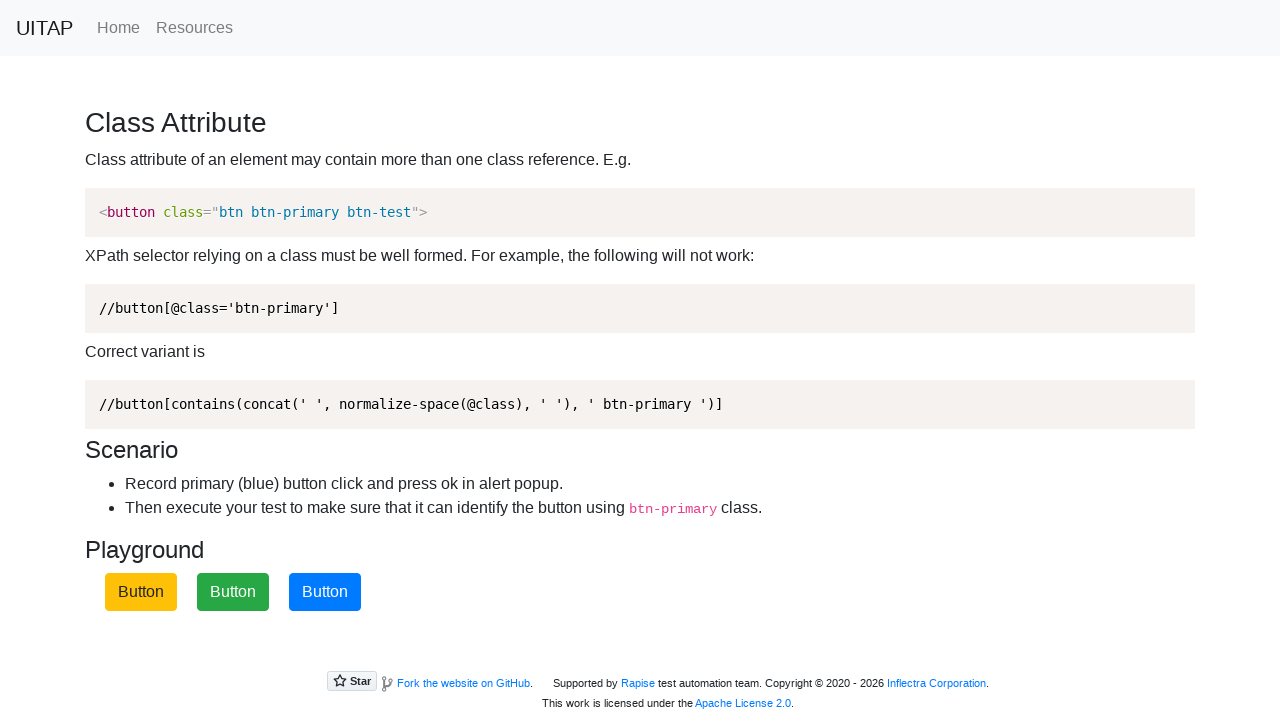

Set up dialog handler to dismiss popup
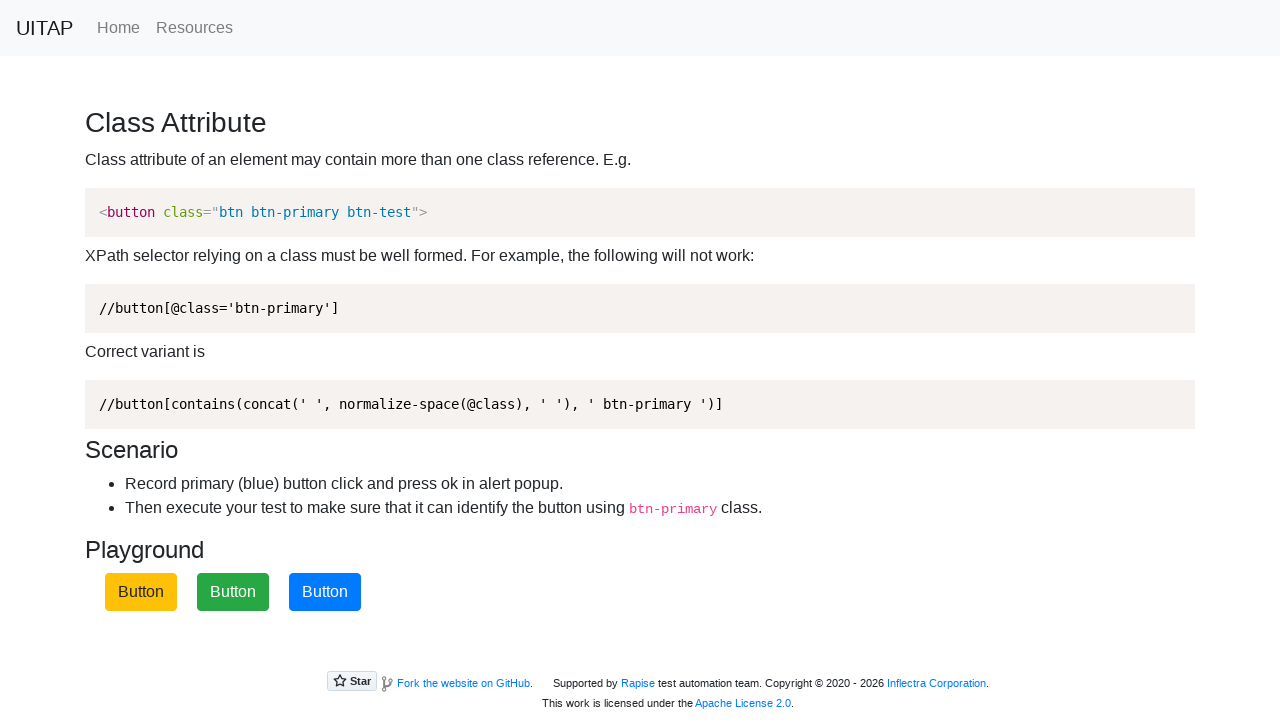

Clicked the first button, triggering dialog popup at (141, 592) on internal:role=button[name="Button"i] >> nth=0
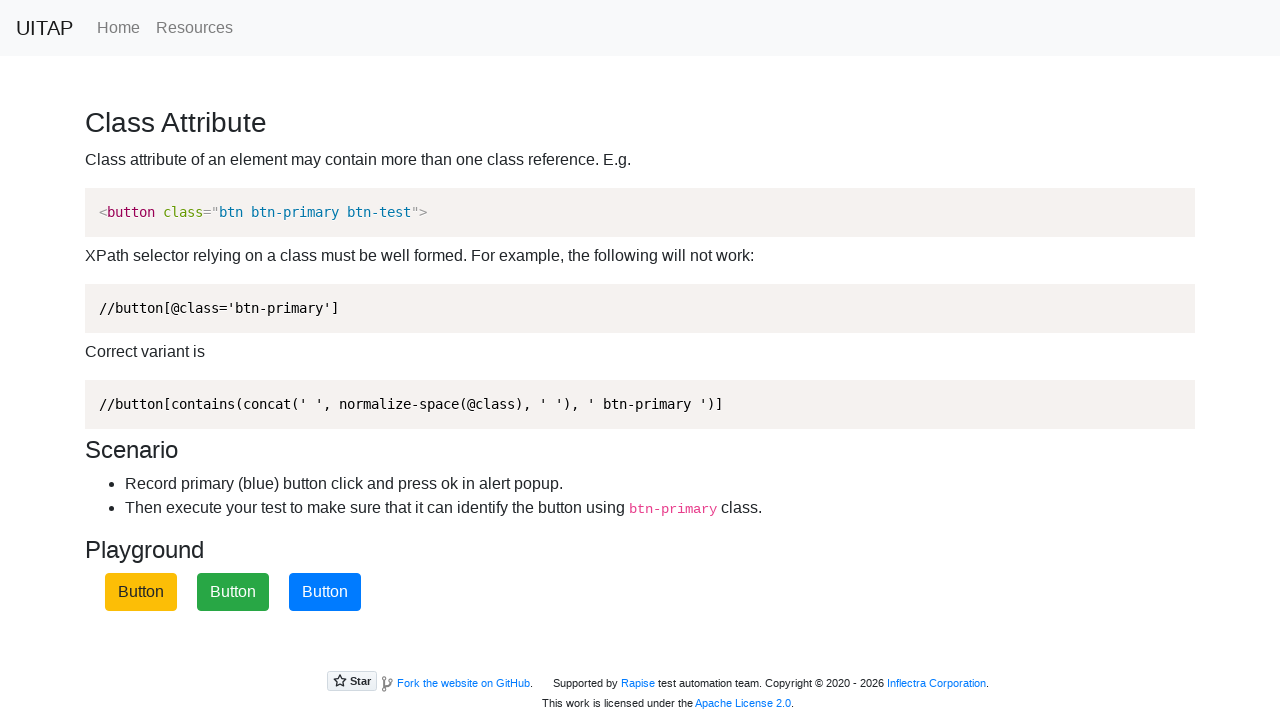

Clicked the second button at (233, 592) on internal:role=button[name="Button"i] >> nth=1
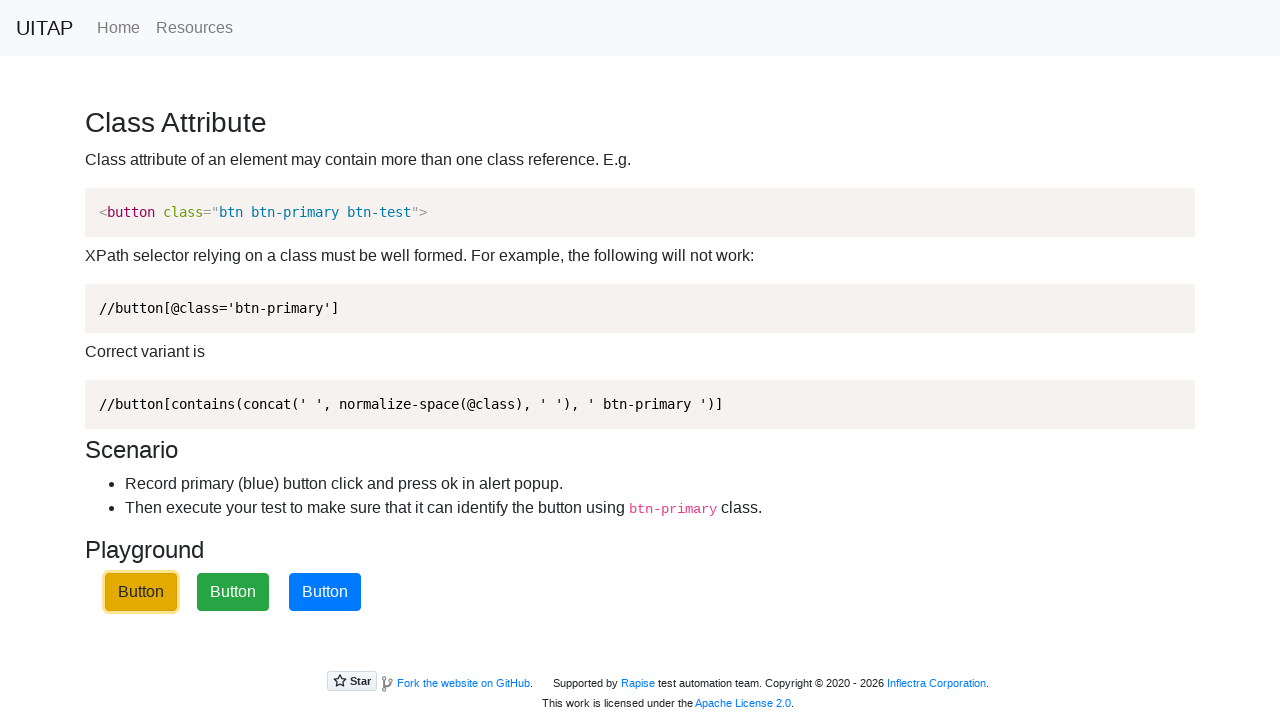

Clicked the third button at (325, 592) on internal:role=button[name="Button"i] >> nth=2
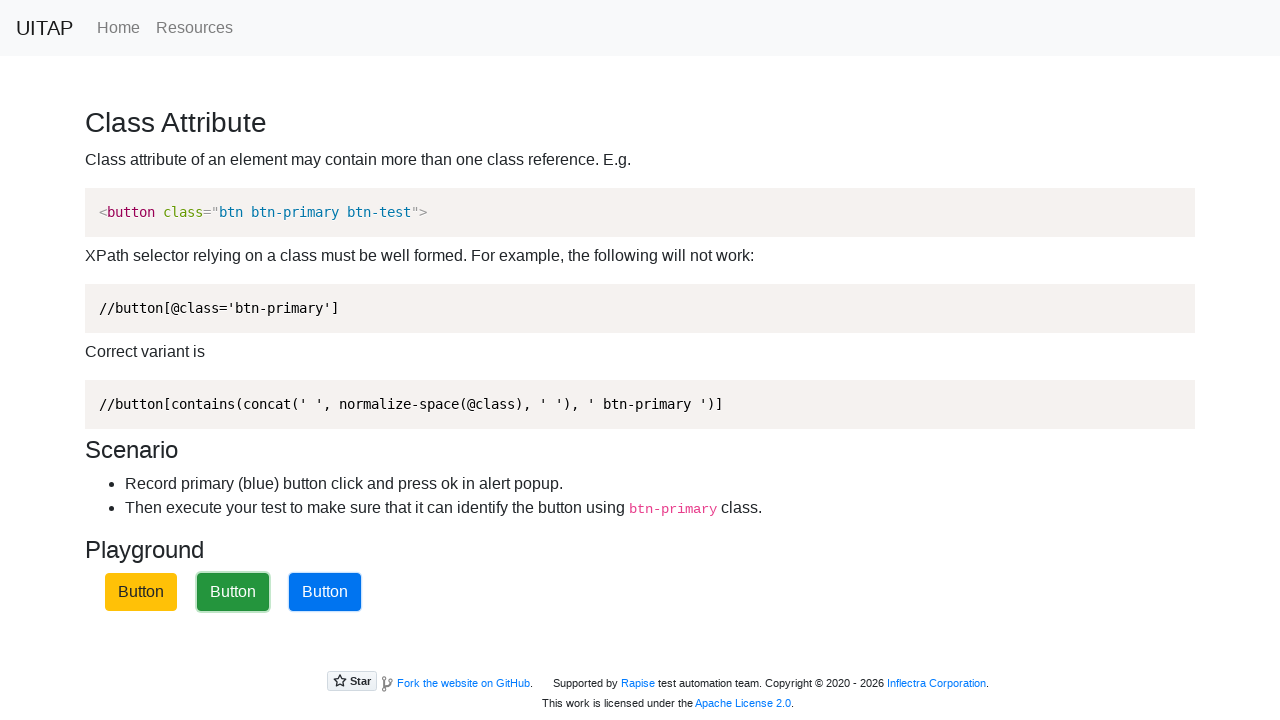

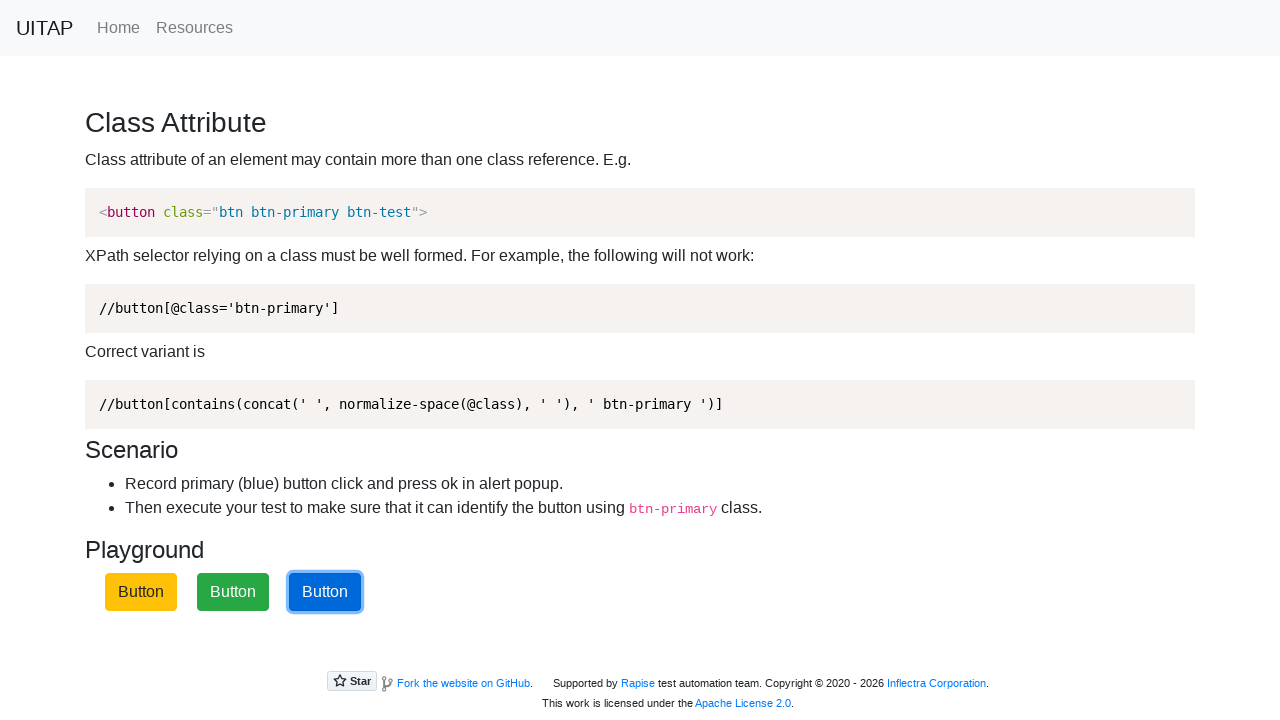